Fills out a practice form with user details, submits it, and verifies that the submission modal appears with correctly formatted email and date fields

Starting URL: https://demoqa.com/automation-practice-form

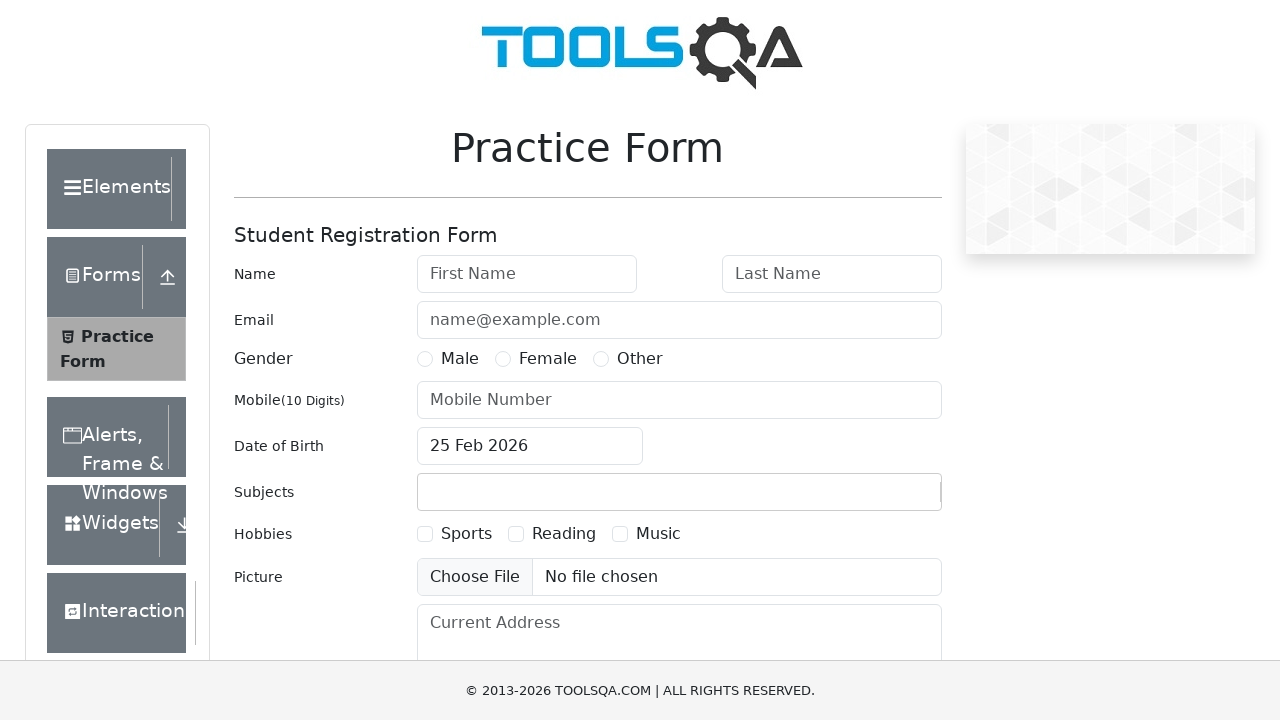

Filled first name field with 'John' on #firstName
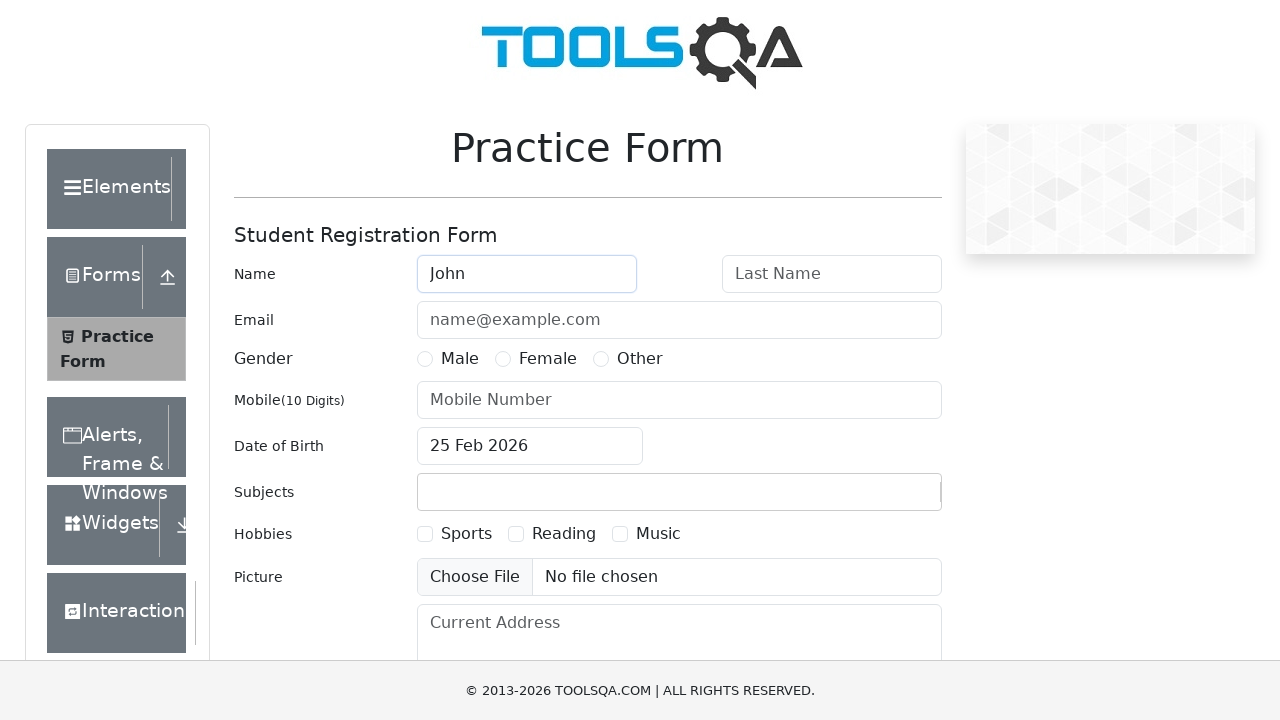

Filled last name field with 'Doe' on #lastName
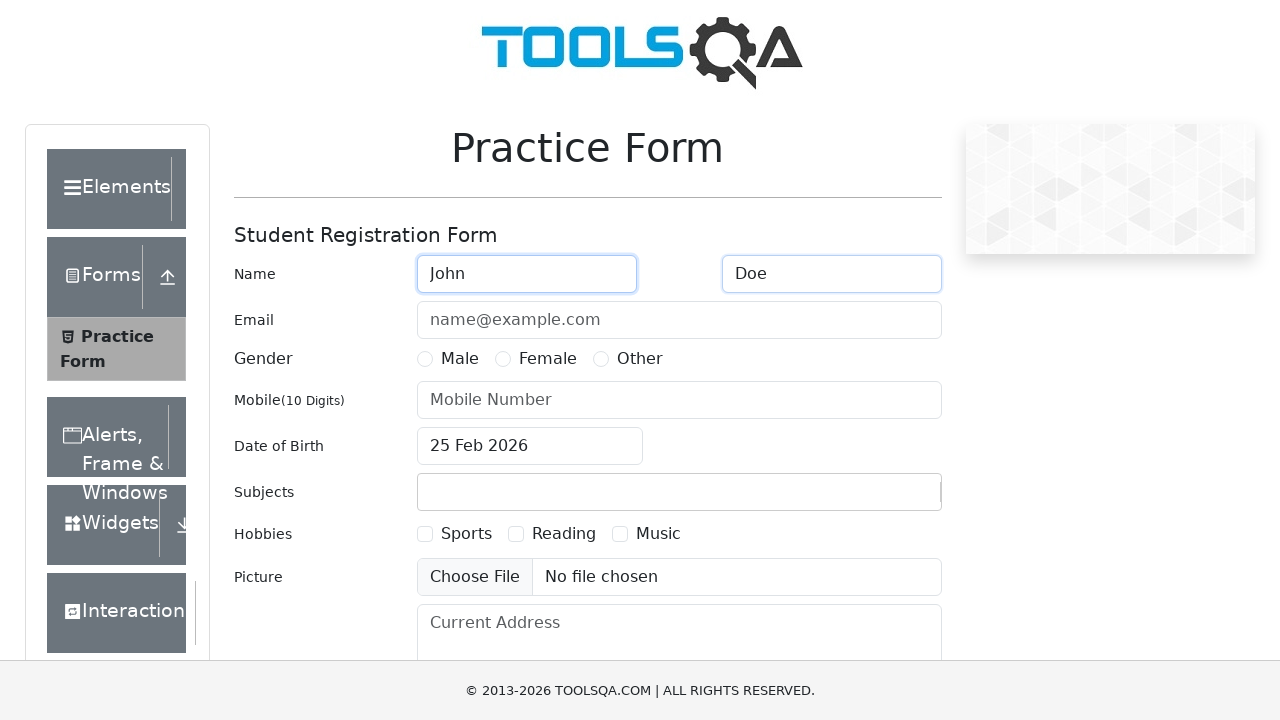

Filled email field with 'email@example.com' on #userEmail
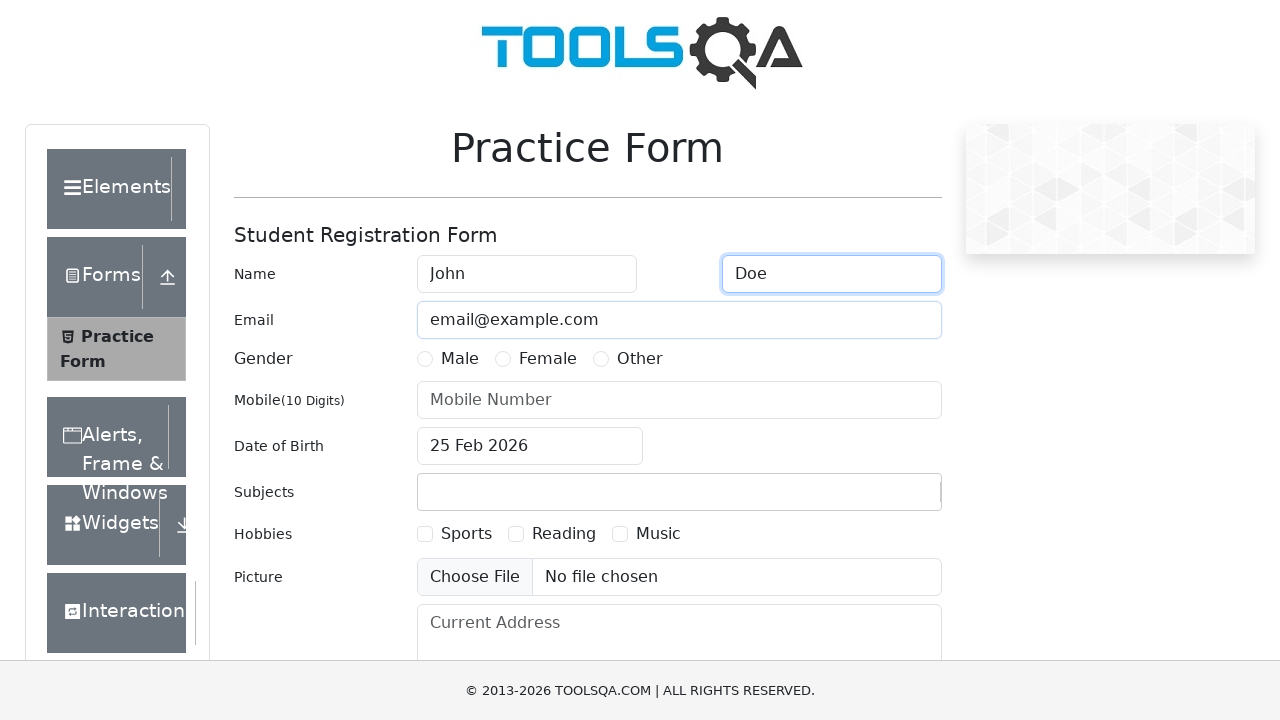

Selected gender radio button at (460, 359) on xpath=//input[@id='gender-radio-1']/../label
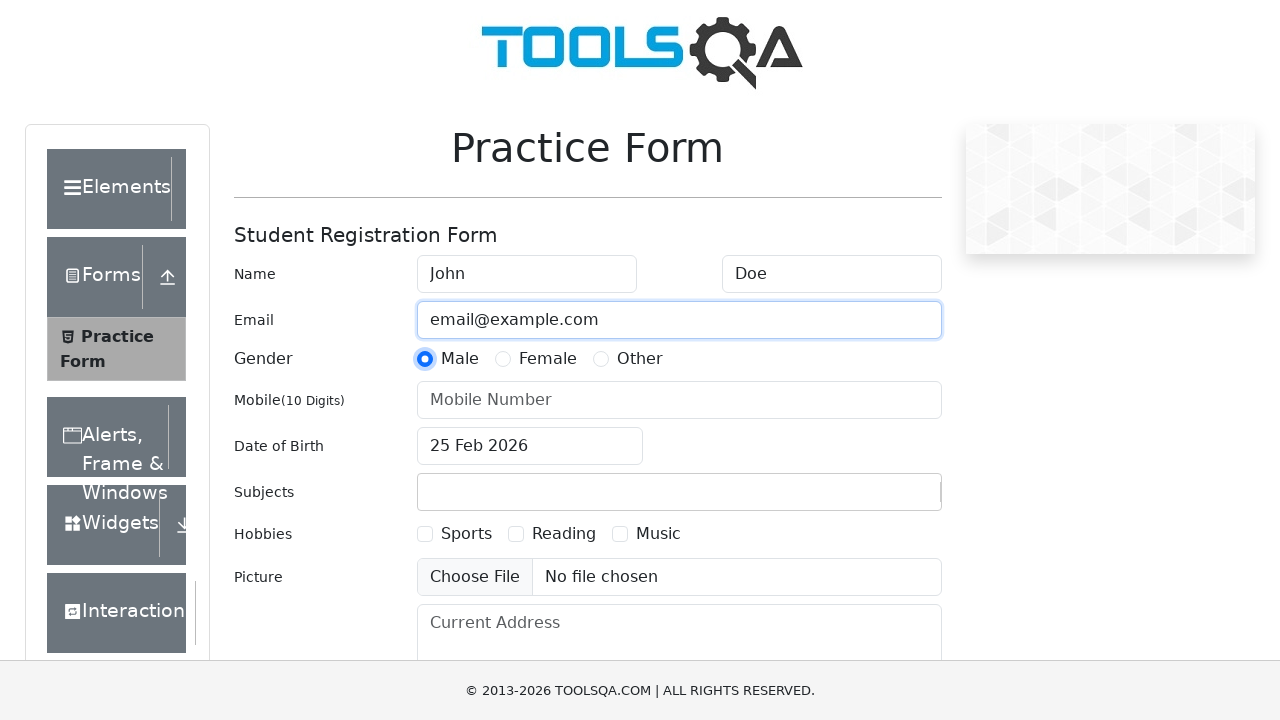

Filled phone number field with '1111111111' on #userNumber
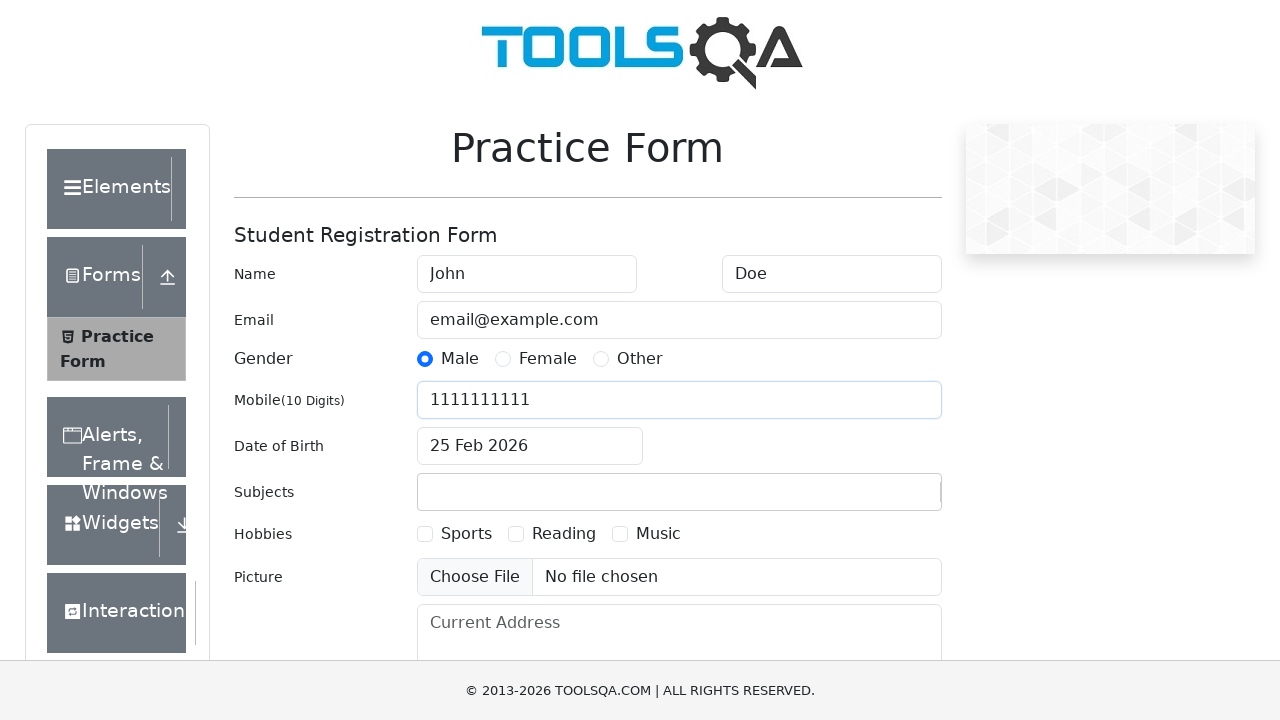

Scrolled down 500 pixels
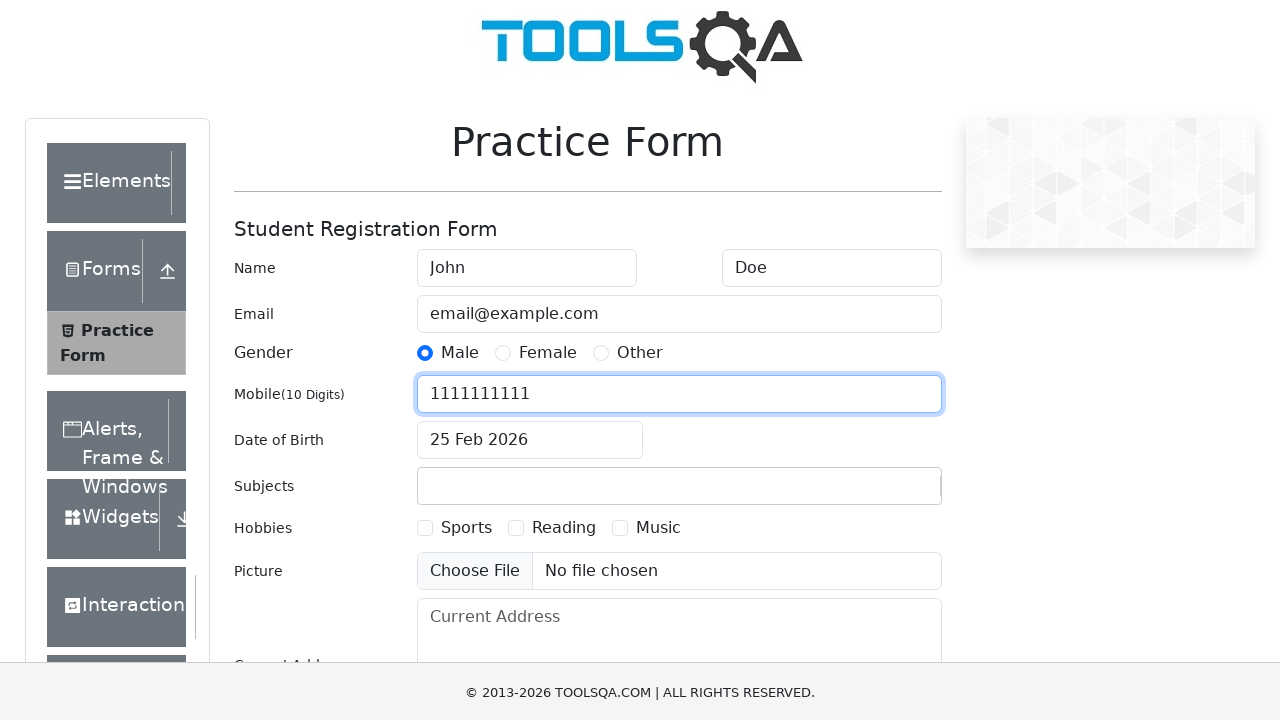

Located current address input element
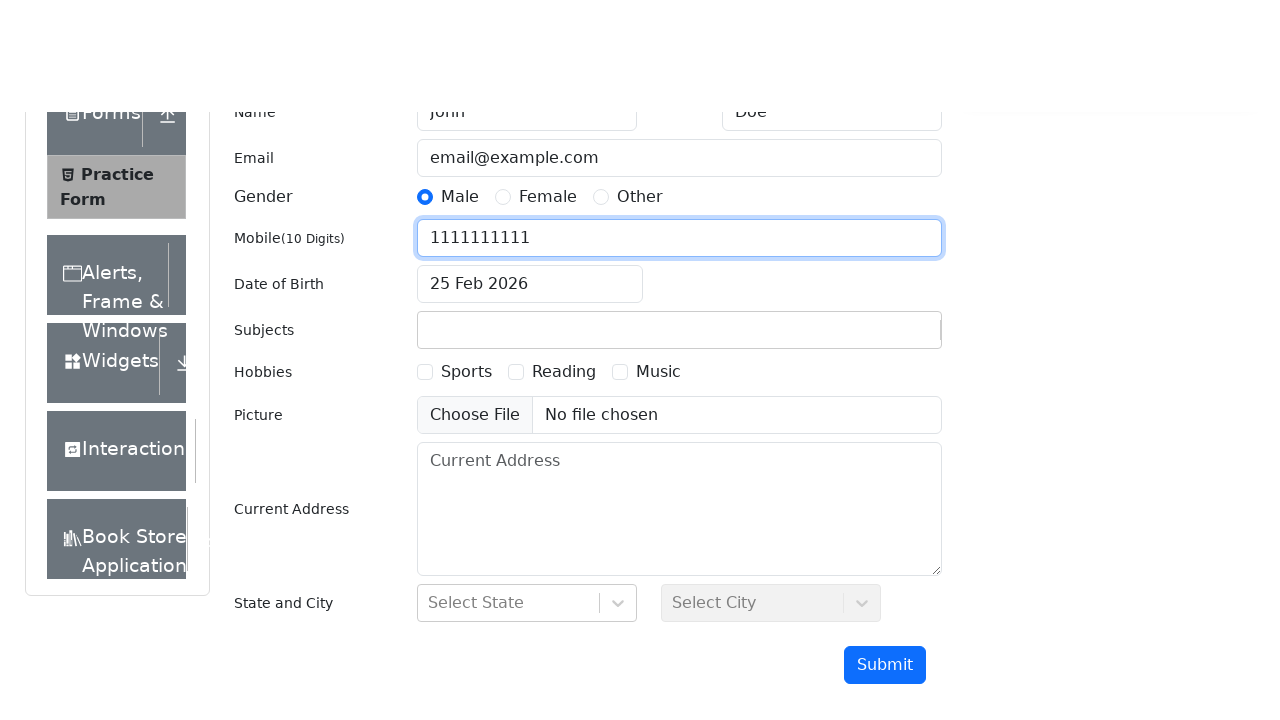

Set current address to 'New Value' using JavaScript
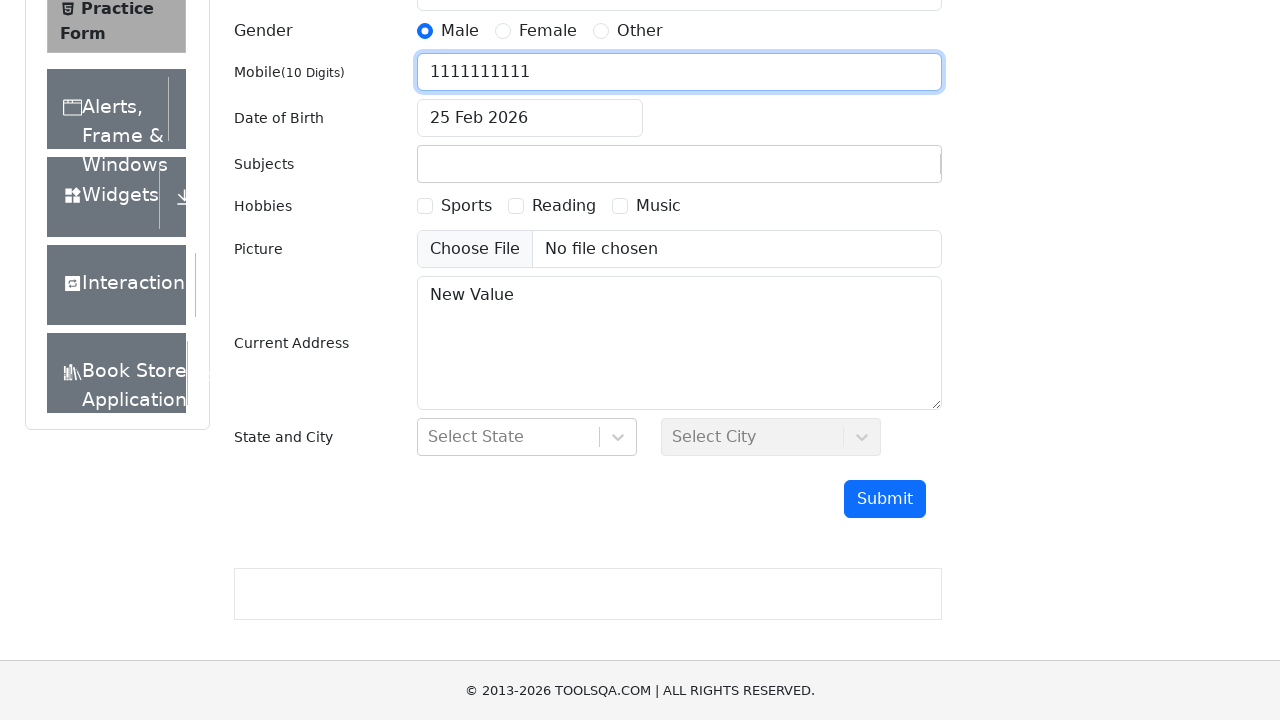

Clicked submit button to submit the form at (885, 499) on #submit
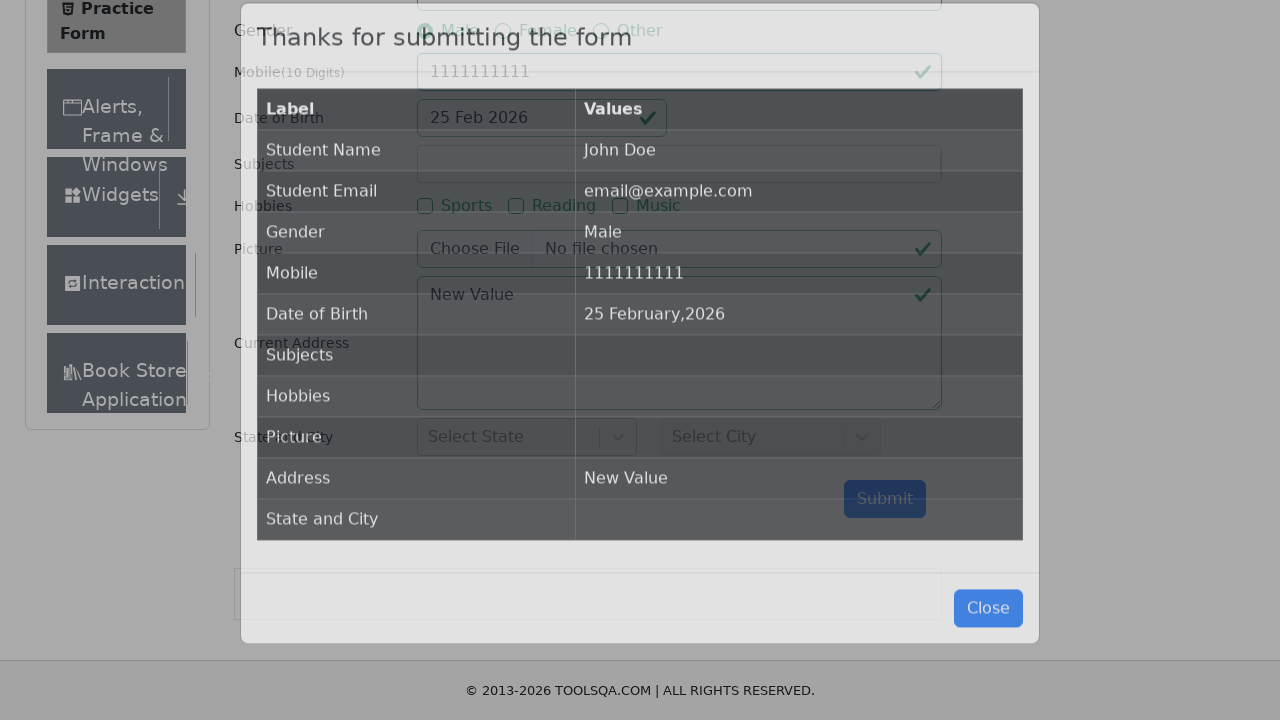

Submission modal appeared and is visible
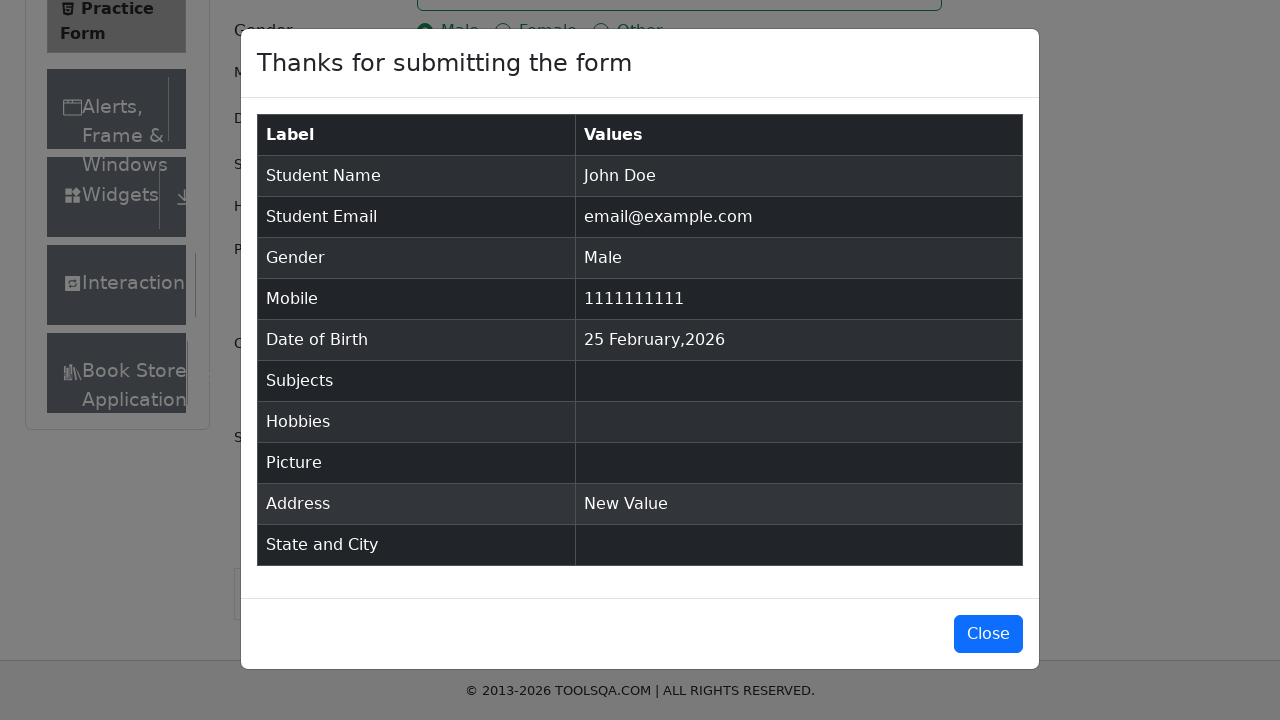

Located email field in submission modal
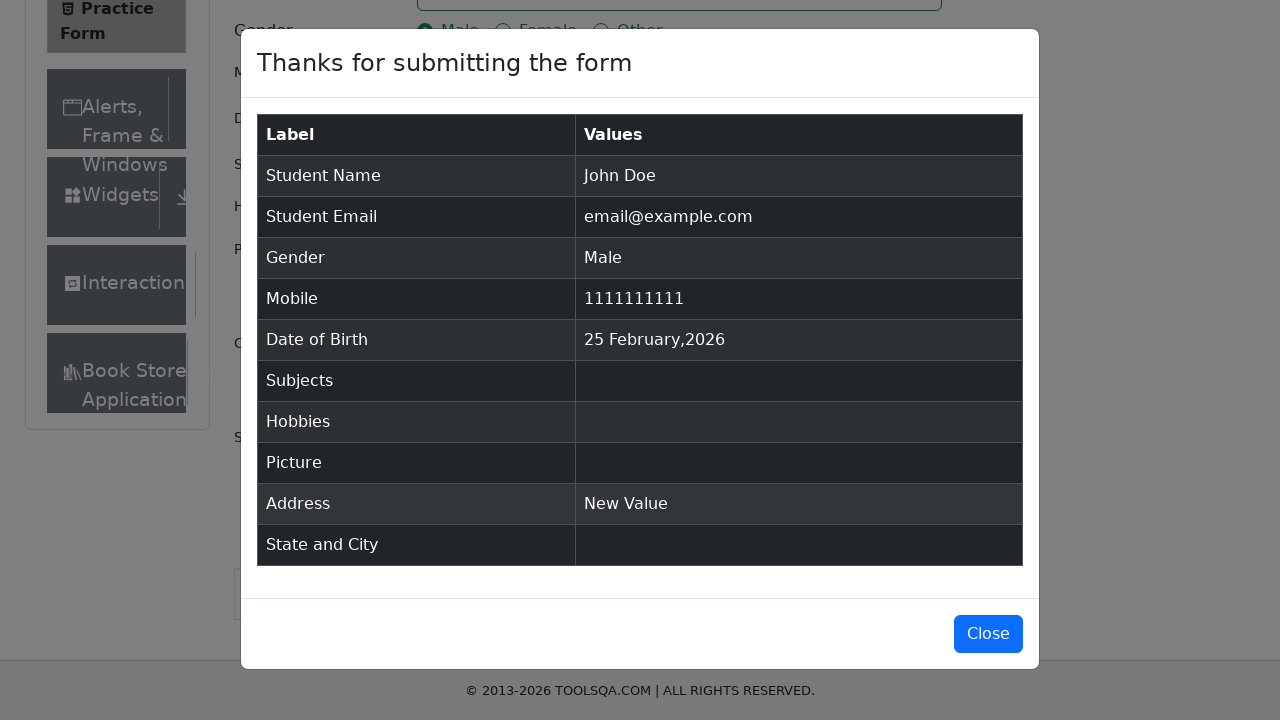

Located date field in submission modal
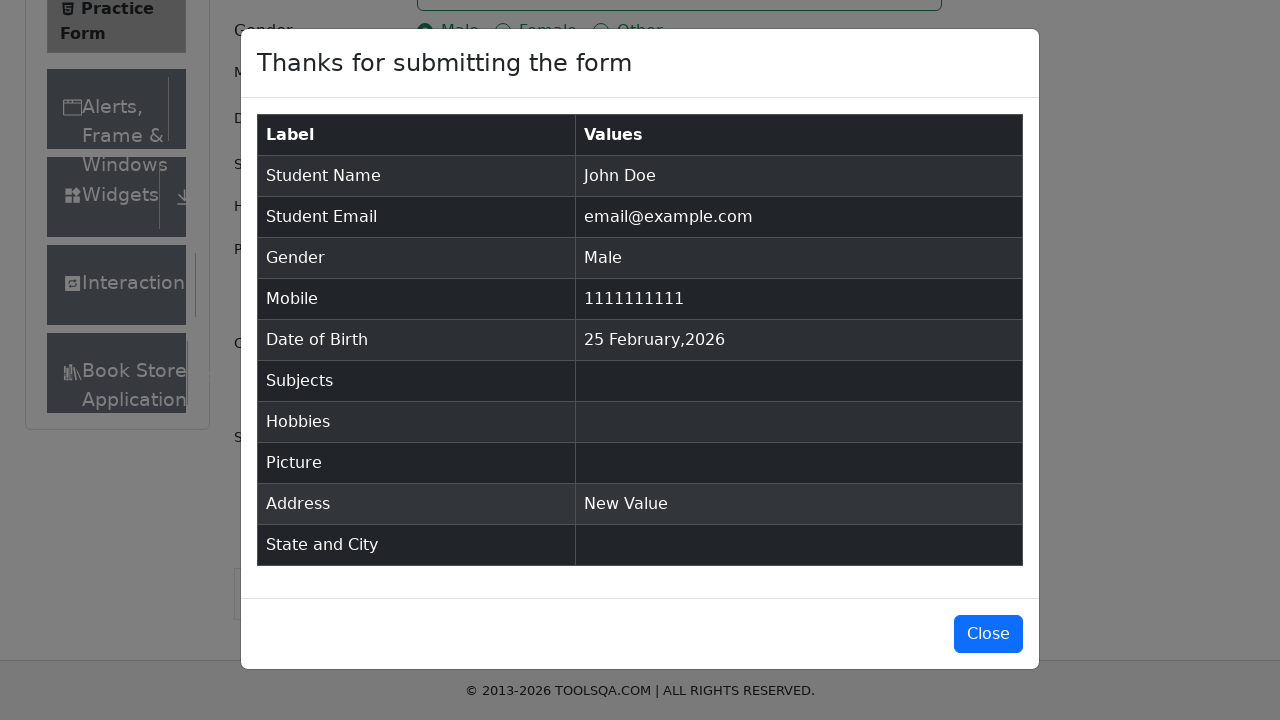

Retrieved email text from modal: email@example.com
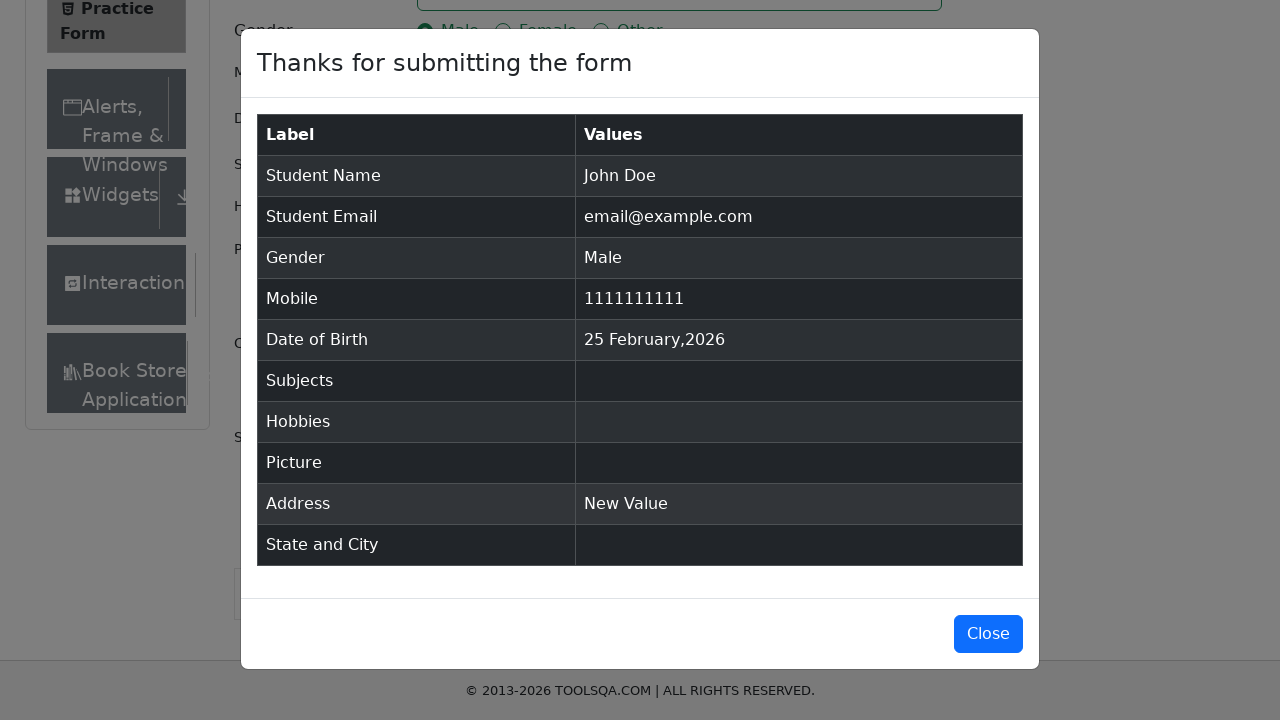

Retrieved date text from modal: 25 February,2026
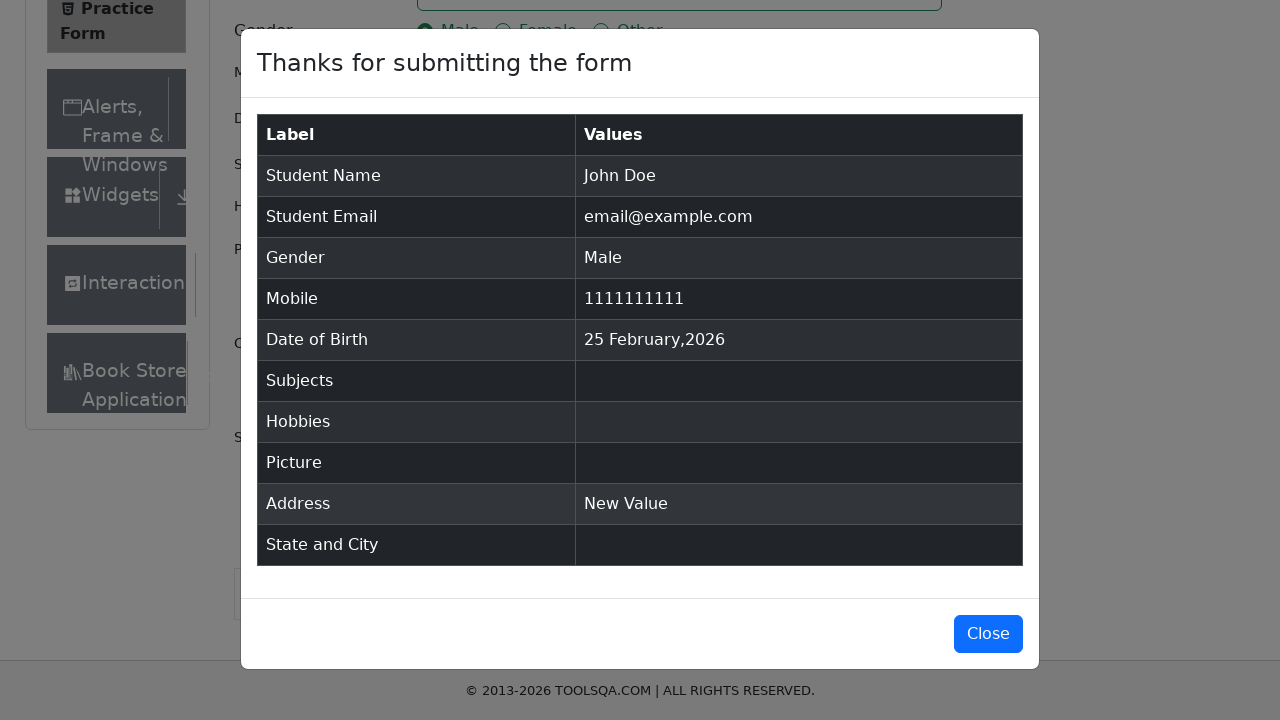

Verified email format is valid: email@example.com
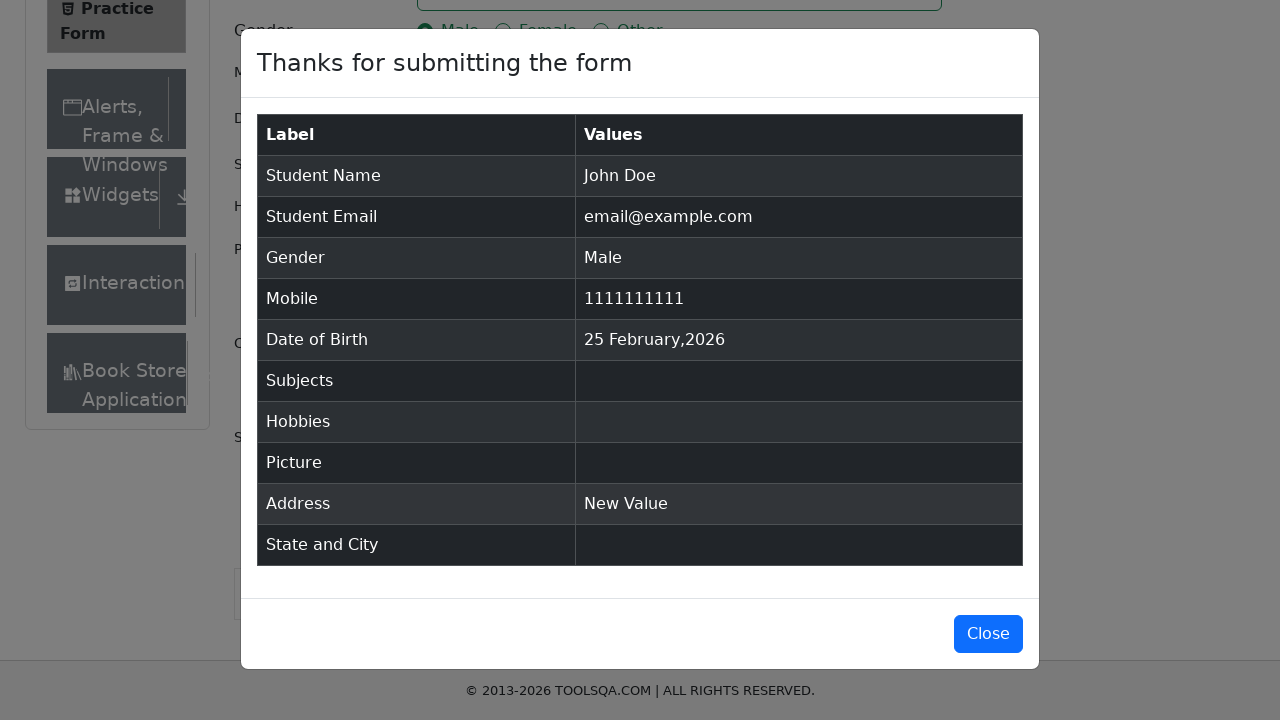

Verified date format is valid: 25 February,2026
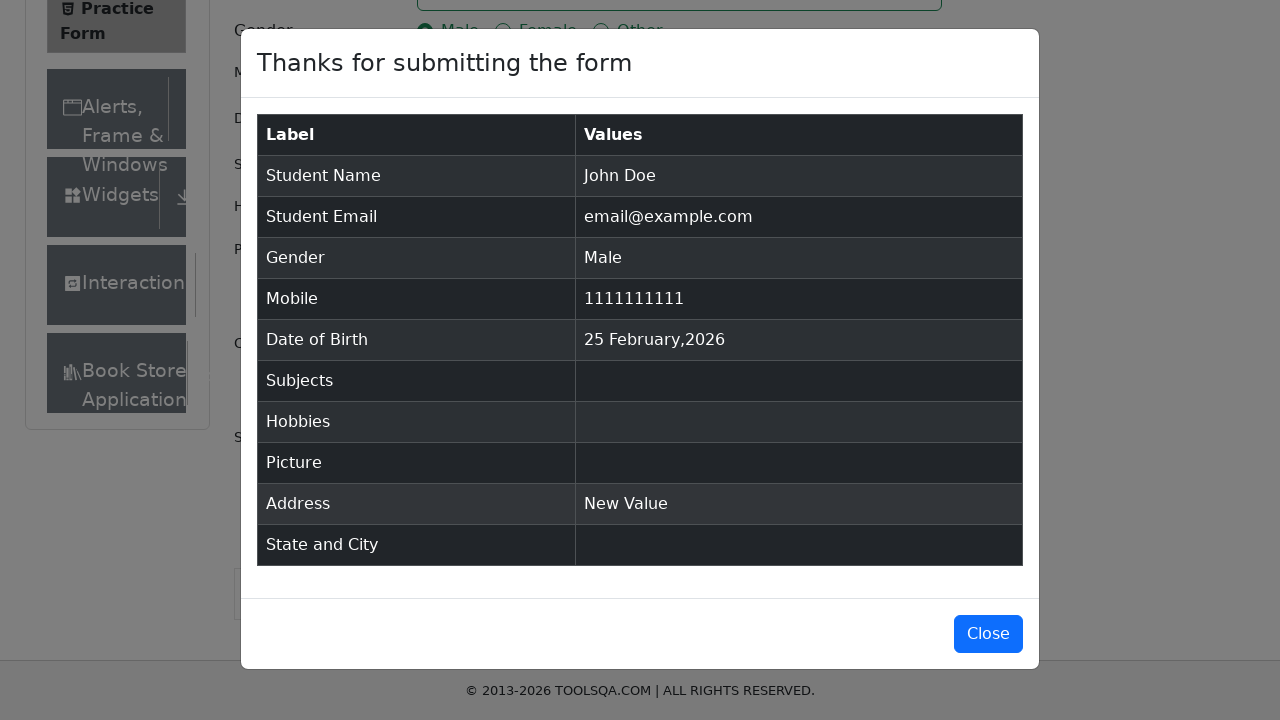

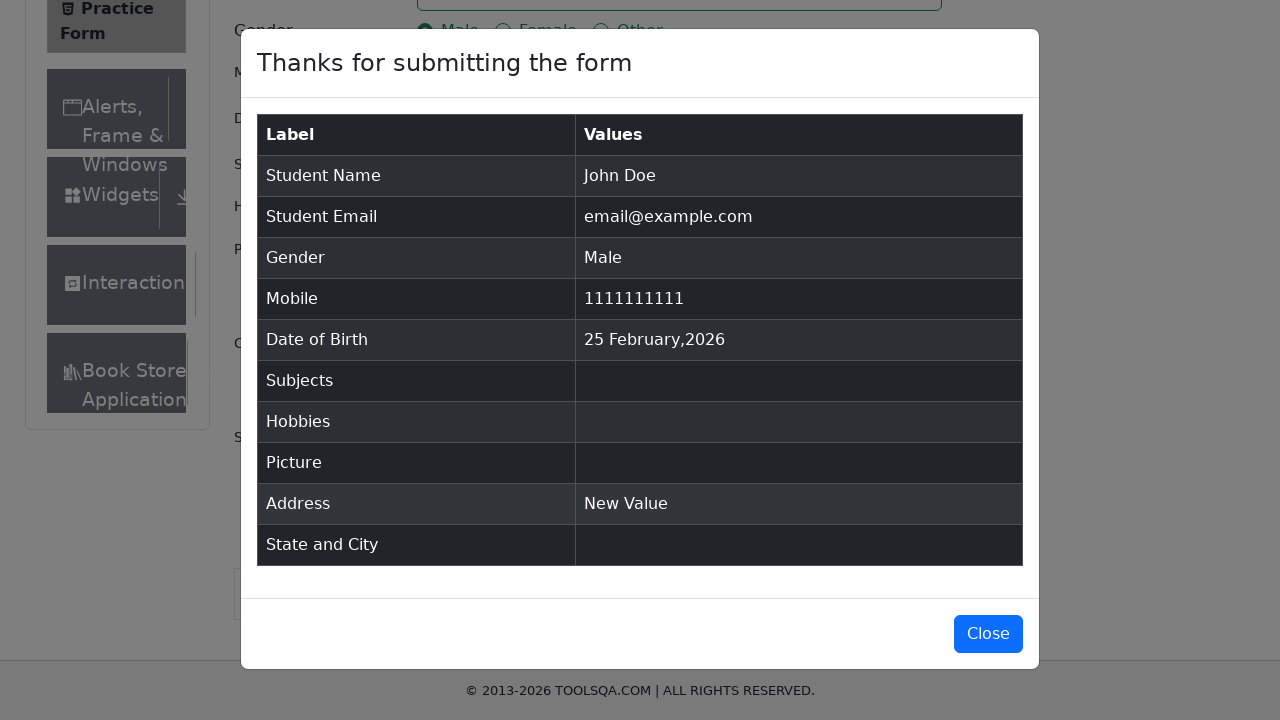